Tests keyboard interactions on a text comparison tool by entering text and using keyboard shortcuts like Ctrl+Shift+A, Tab, and Enter

Starting URL: https://text-compare.com/

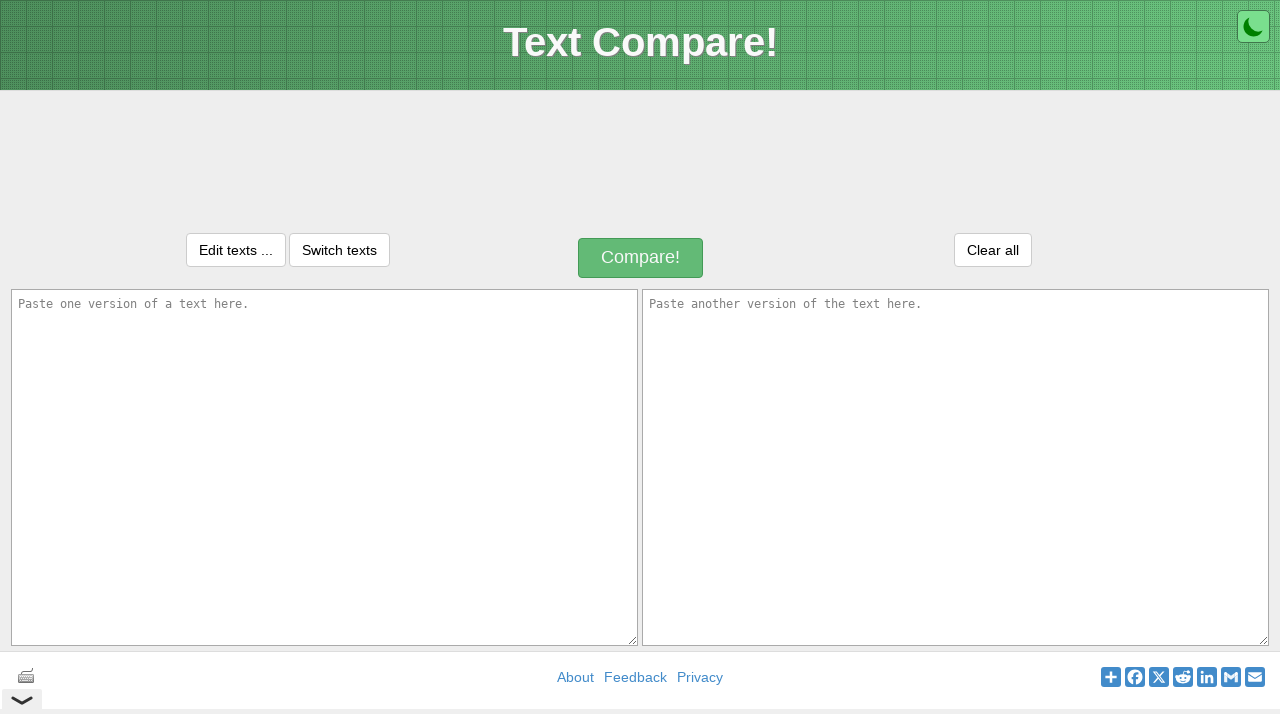

Filled first textarea with 'Jeeva' on textarea#inputText1
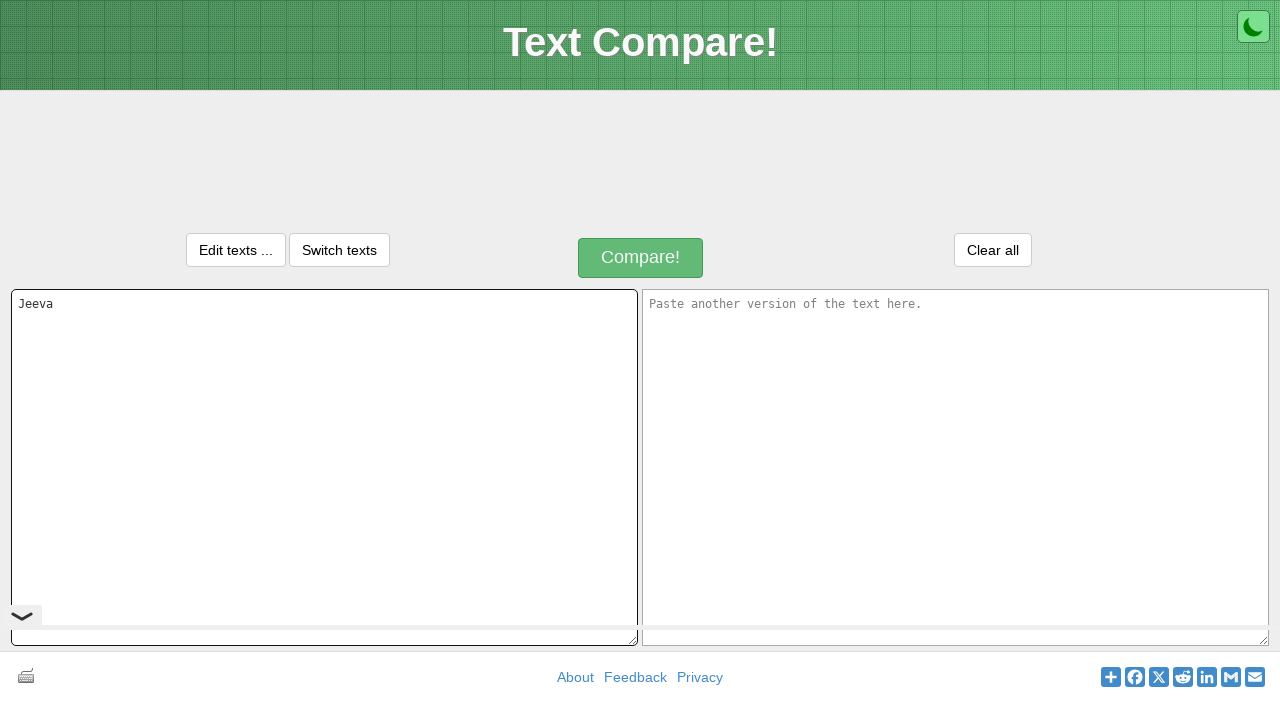

Pressed Control key down
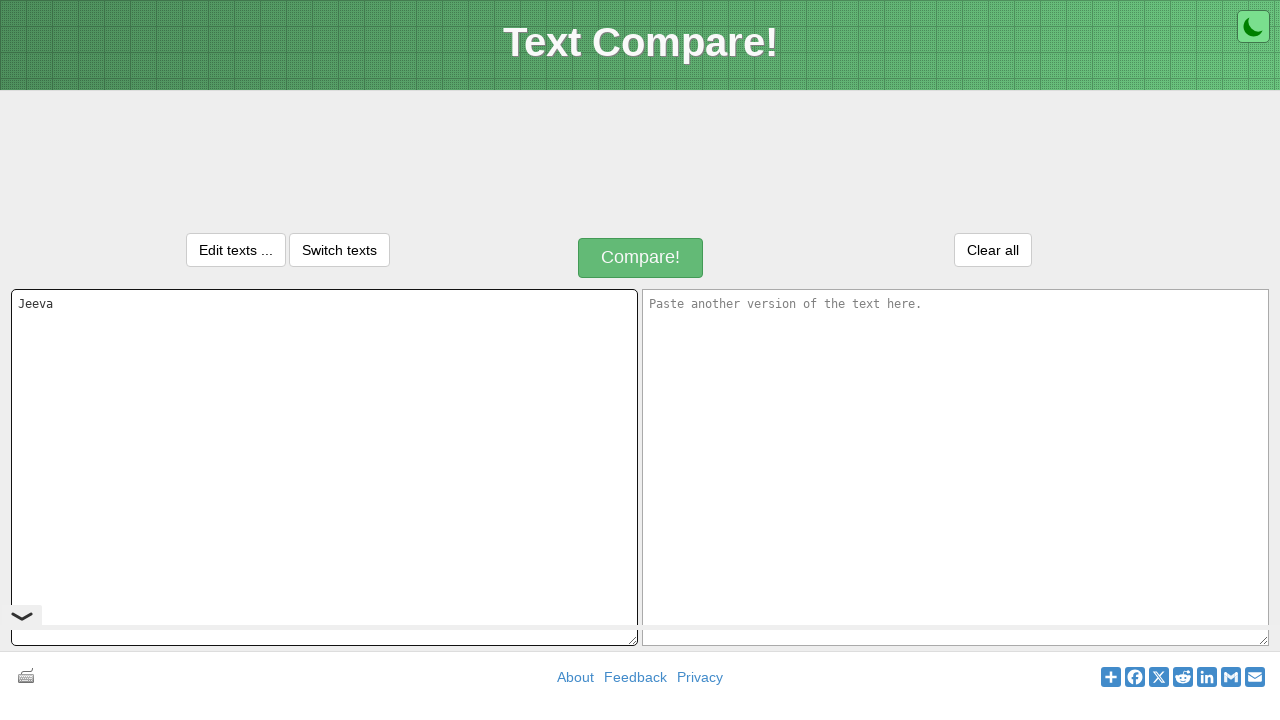

Pressed Shift key down
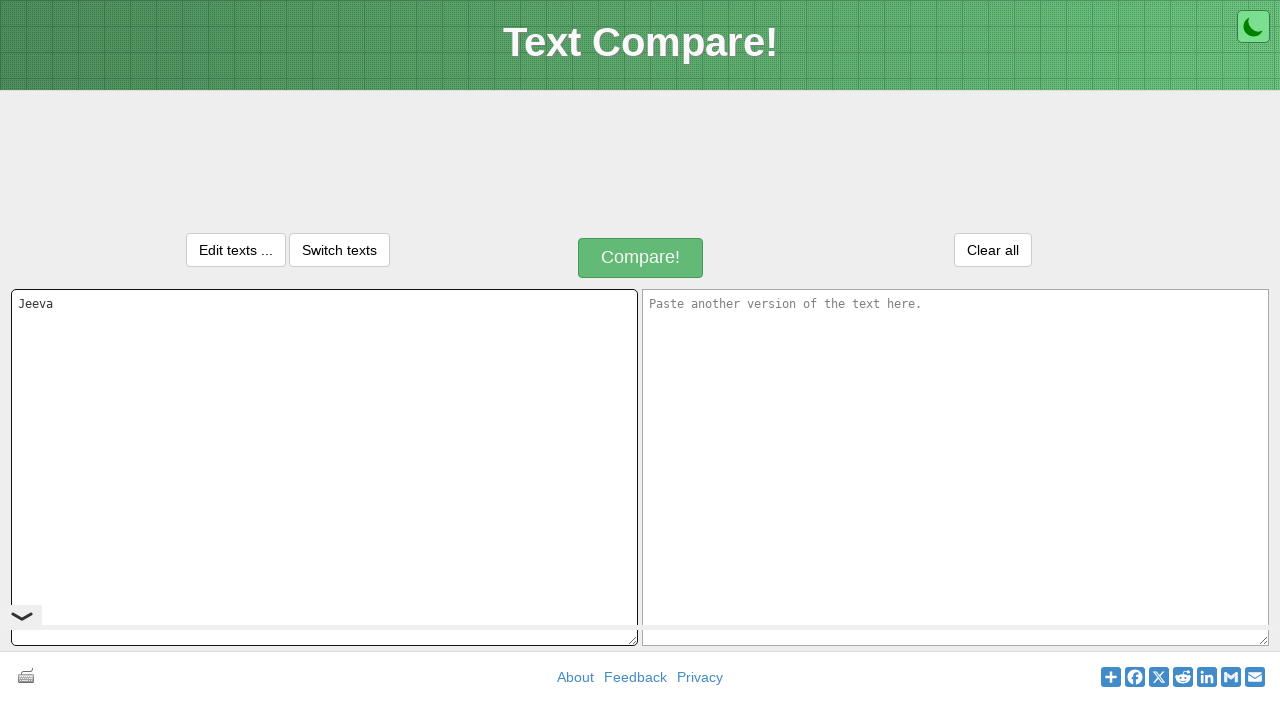

Pressed A key to select all text with formatting
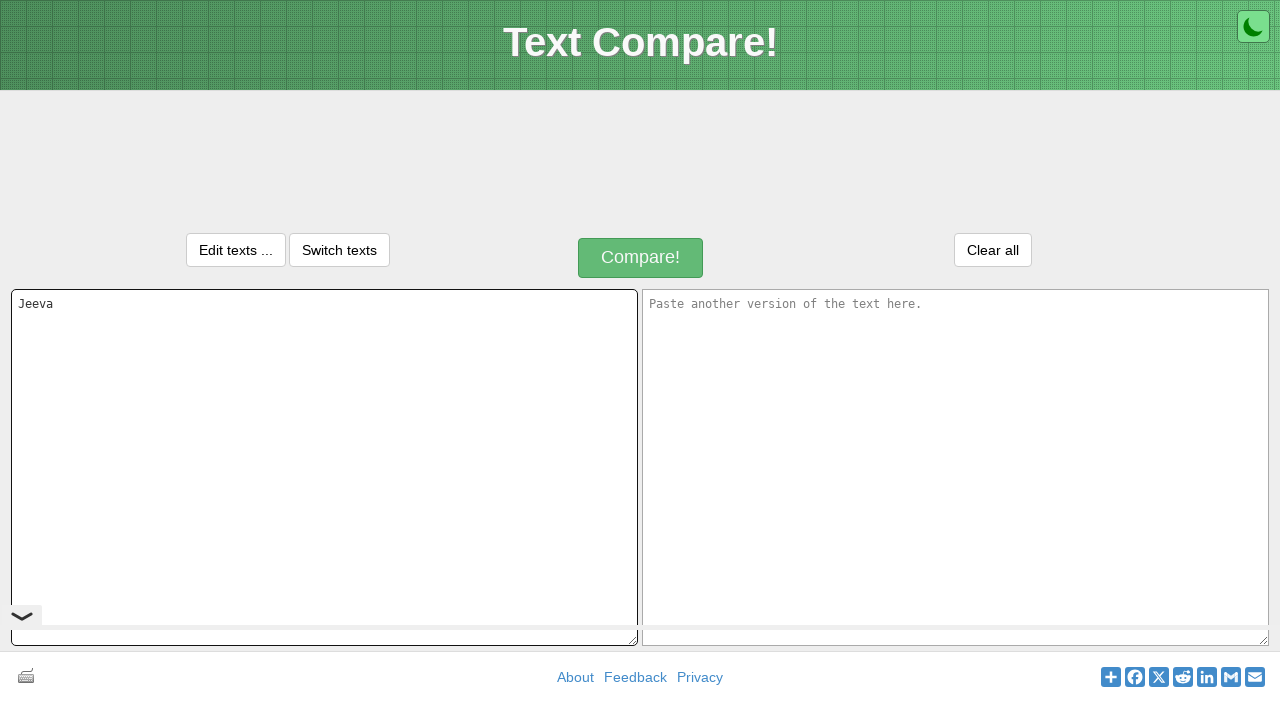

Released Shift key
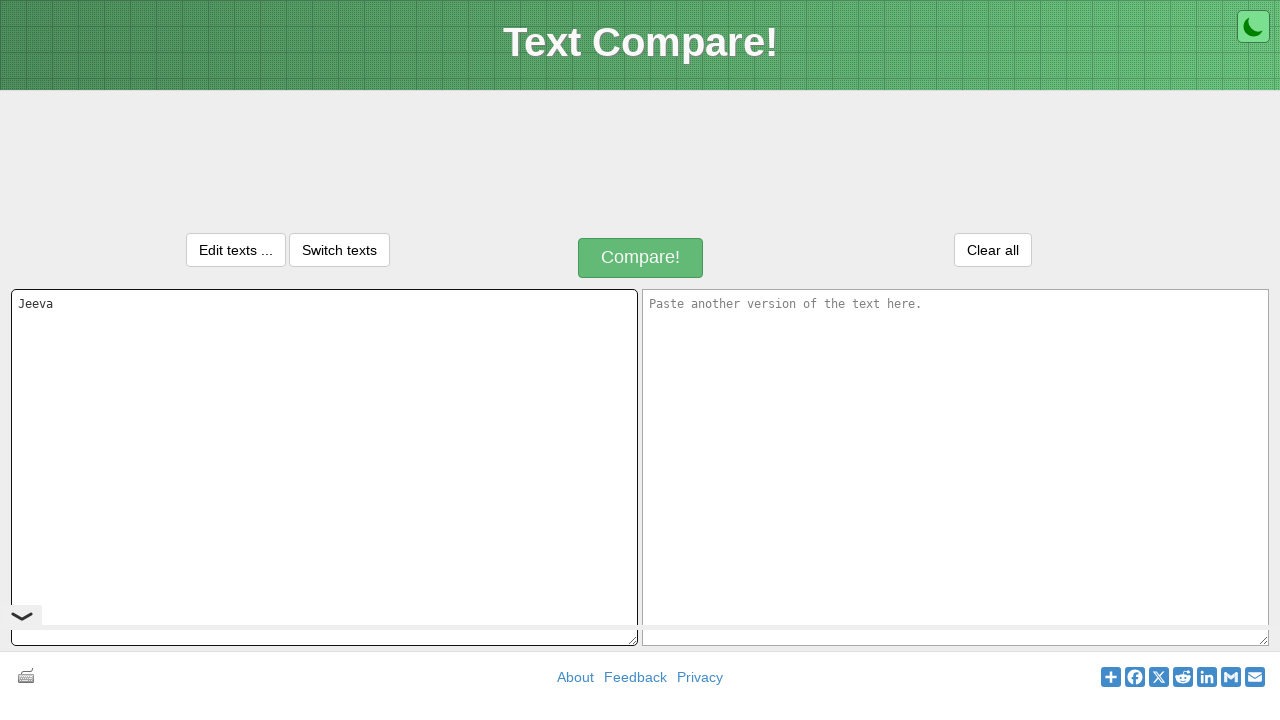

Released Control key
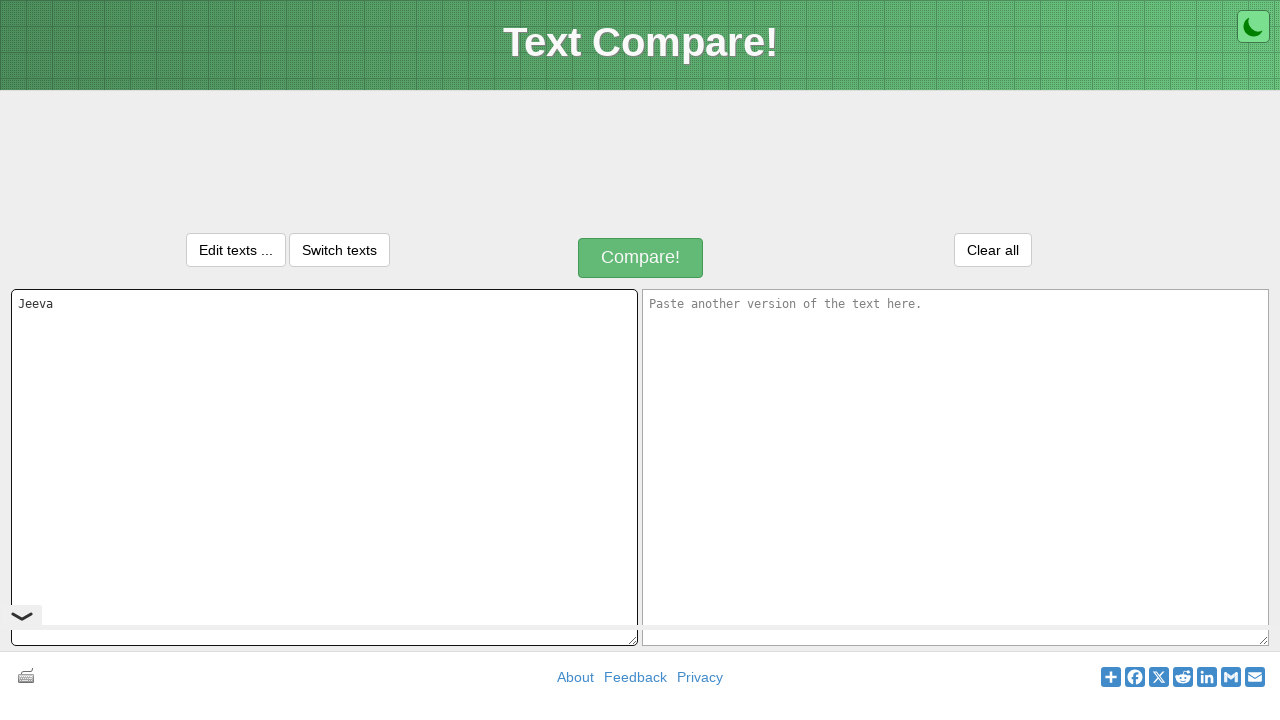

Pressed Tab key to move to next field
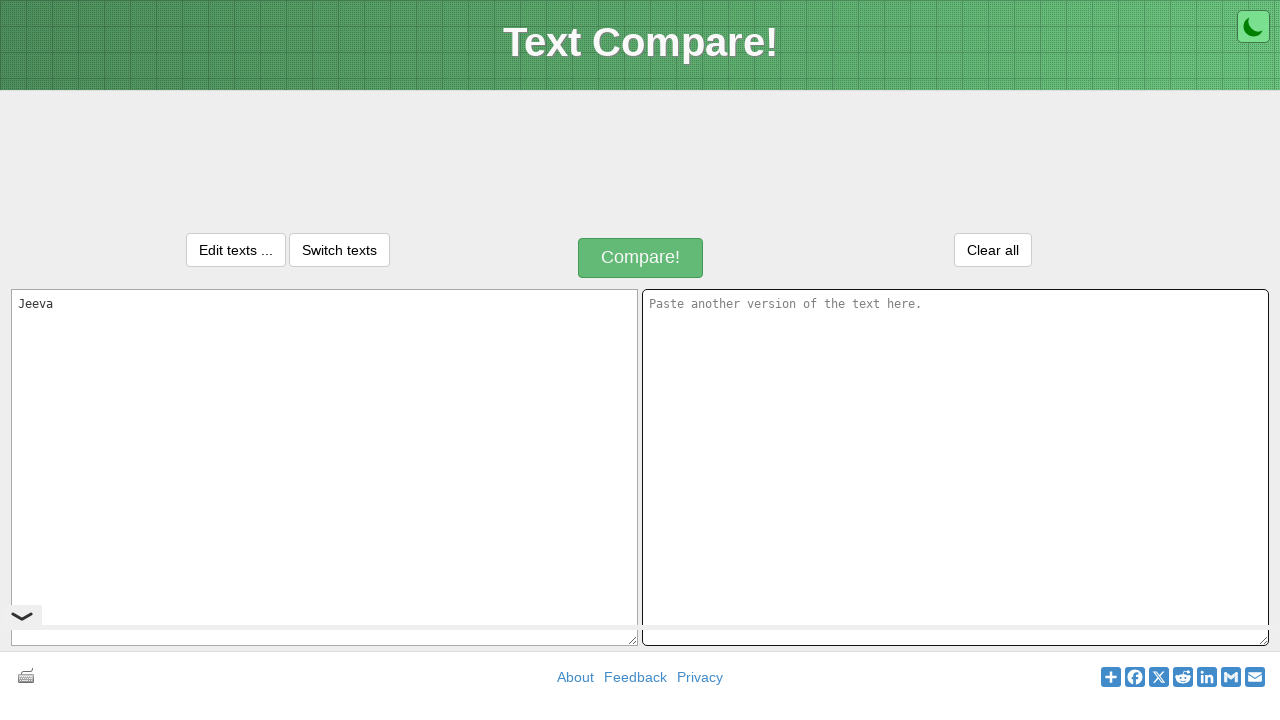

Pressed Enter key first time
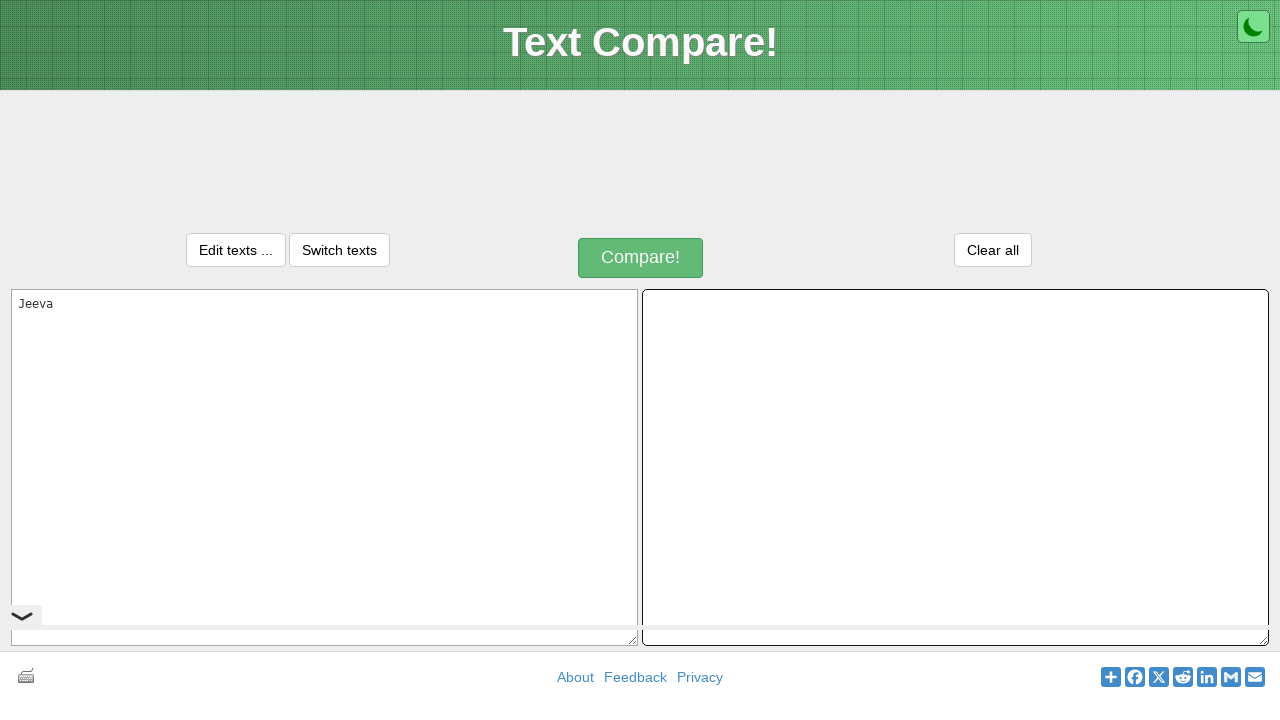

Pressed Enter key second time
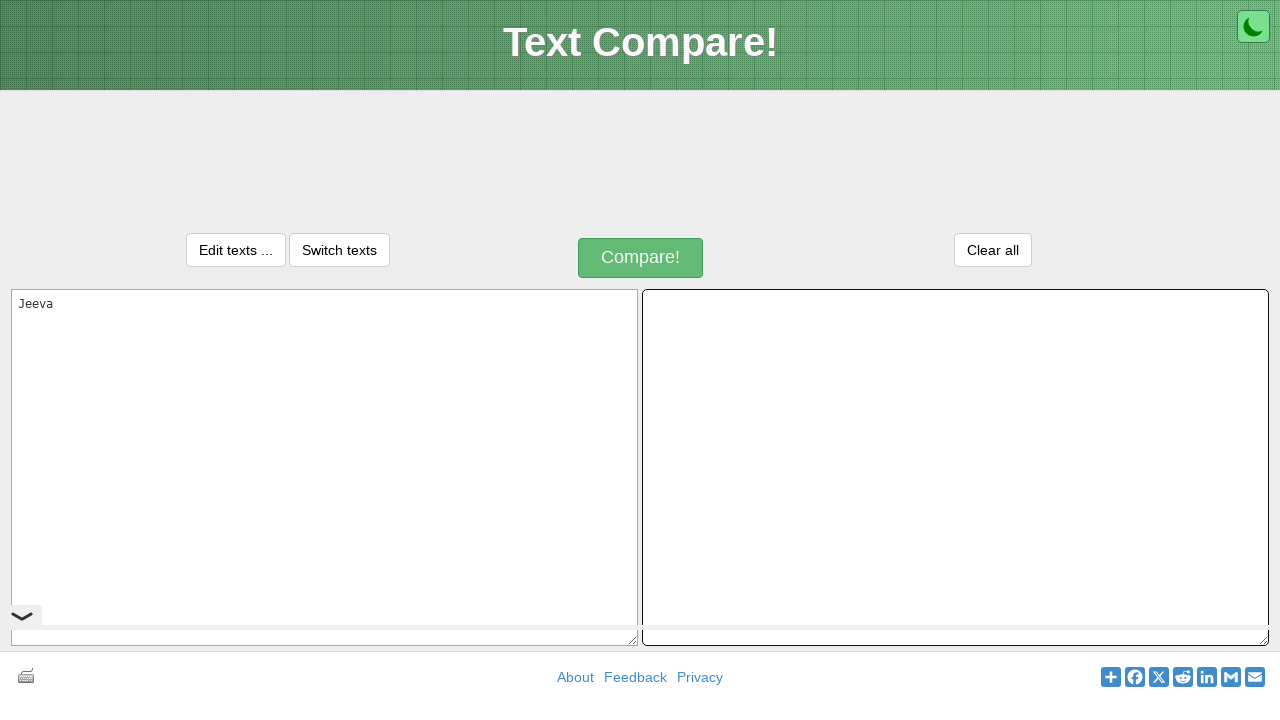

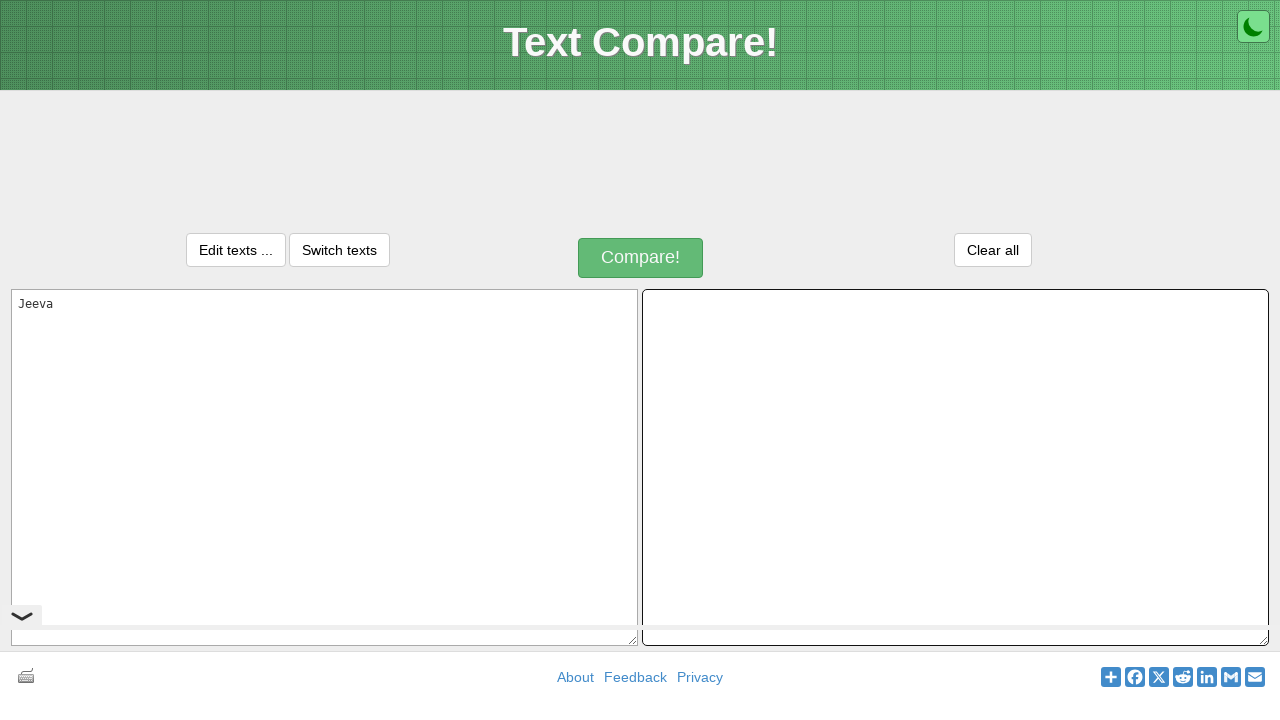